Navigates to Swag Labs demo site and verifies the page title

Starting URL: https://www.saucedemo.com/v1/

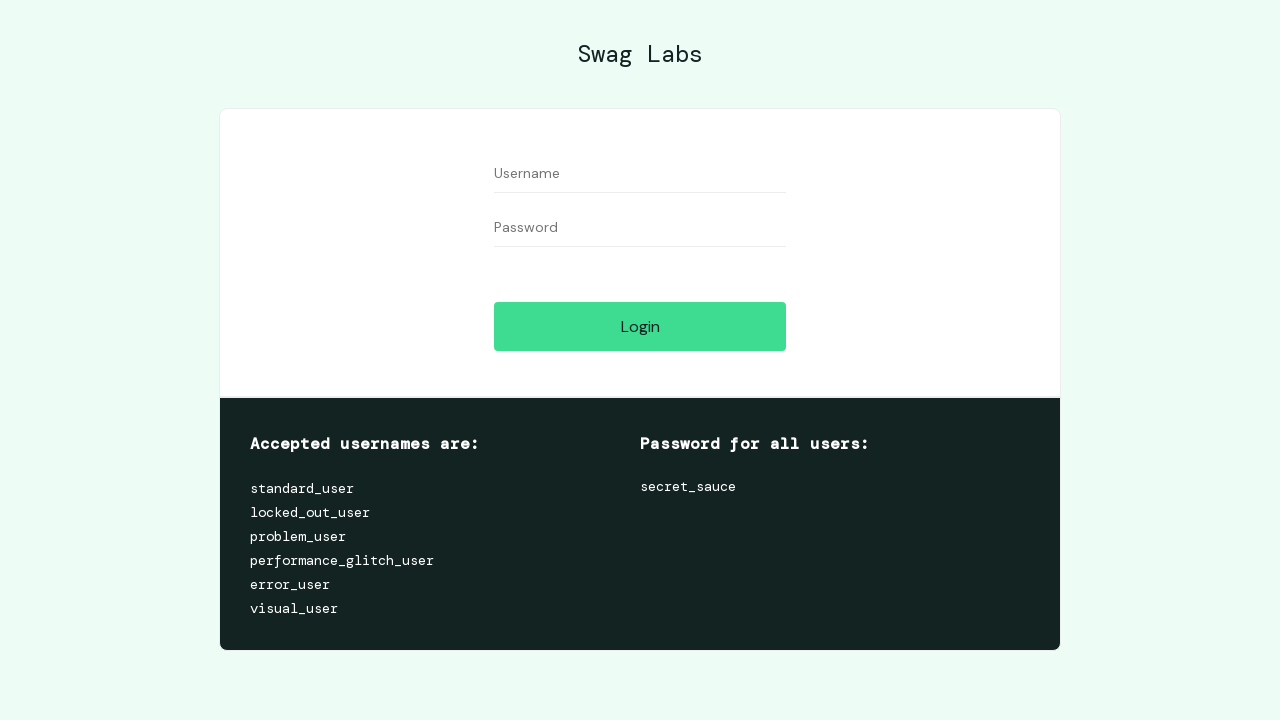

Navigated to Swag Labs demo site at https://www.saucedemo.com/v1/
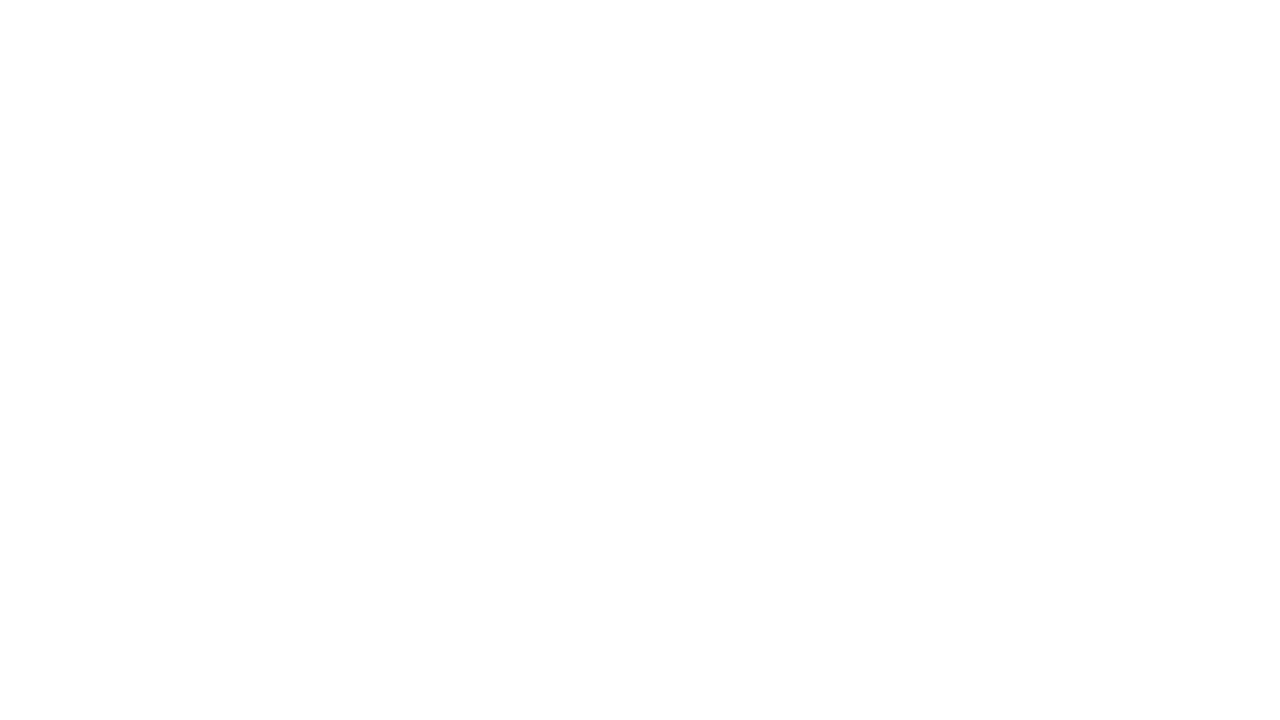

Verified page title is 'Swag Labs'
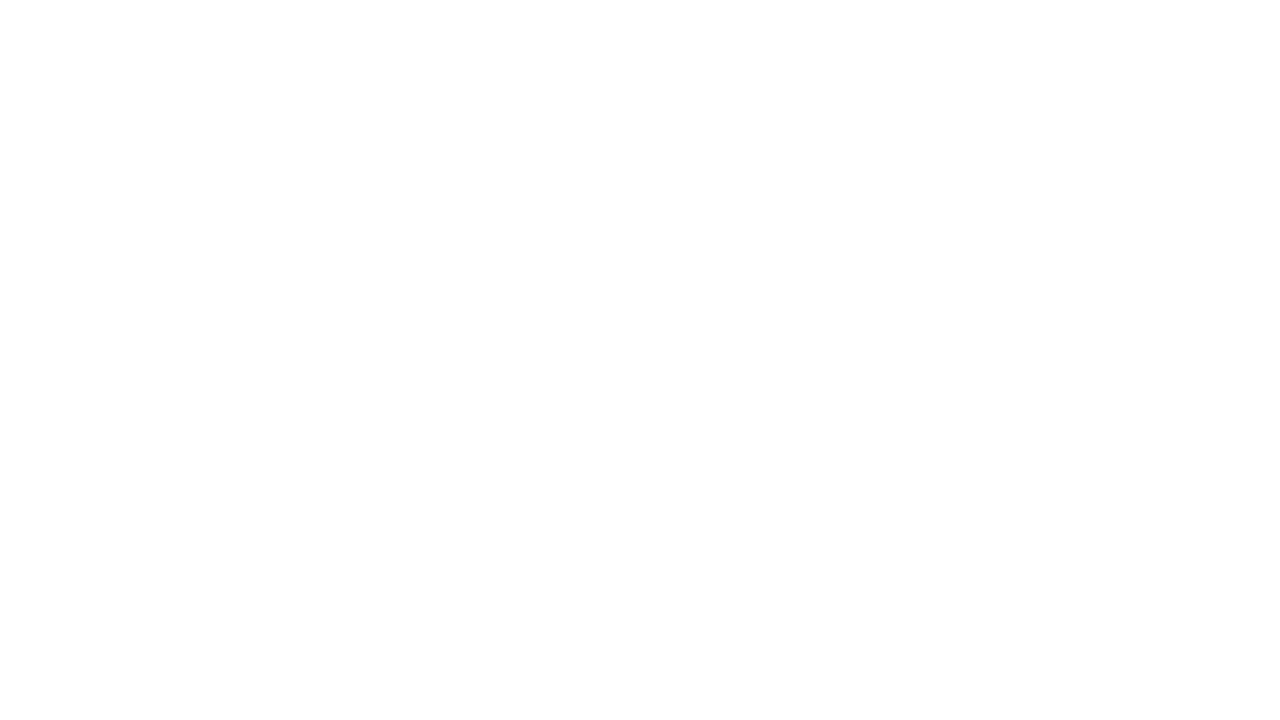

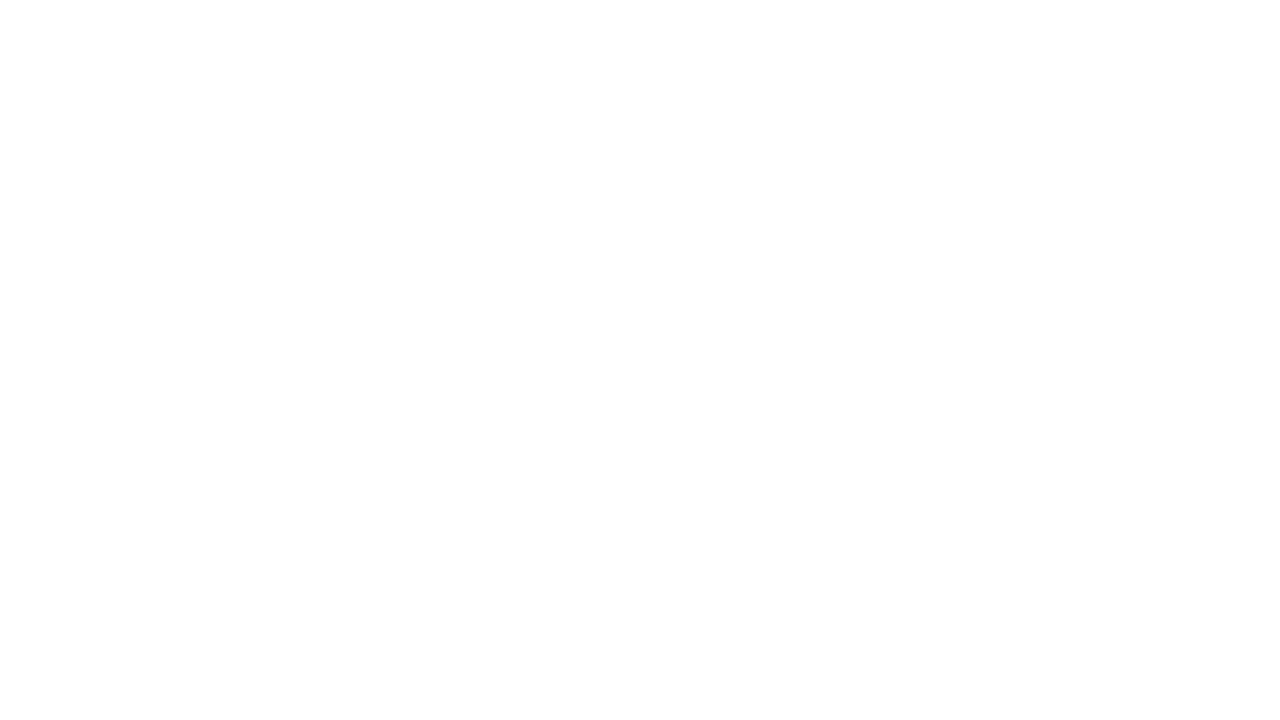